Tests link functionality on SpiceJet website by locating the "Corporate Overview" link, verifying it is displayed and enabled, and clicking on it.

Starting URL: https://www.spicejet.com/

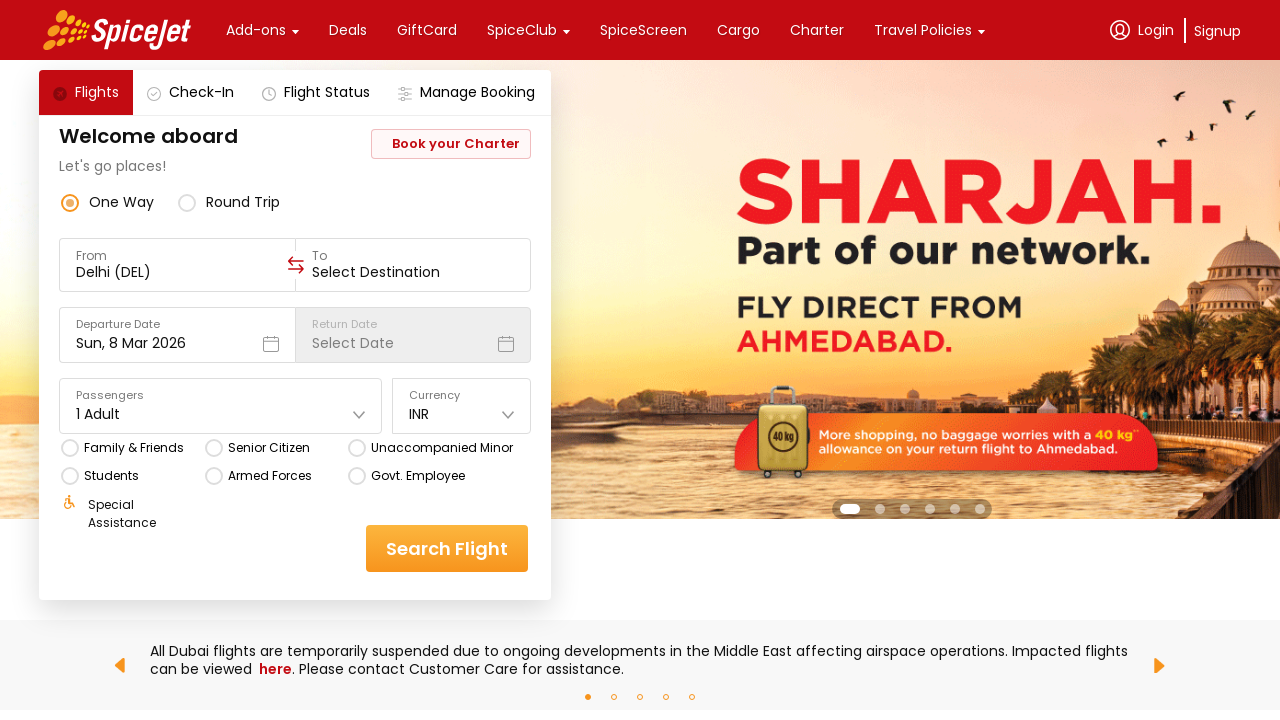

Located 'Corporate Overview' link element
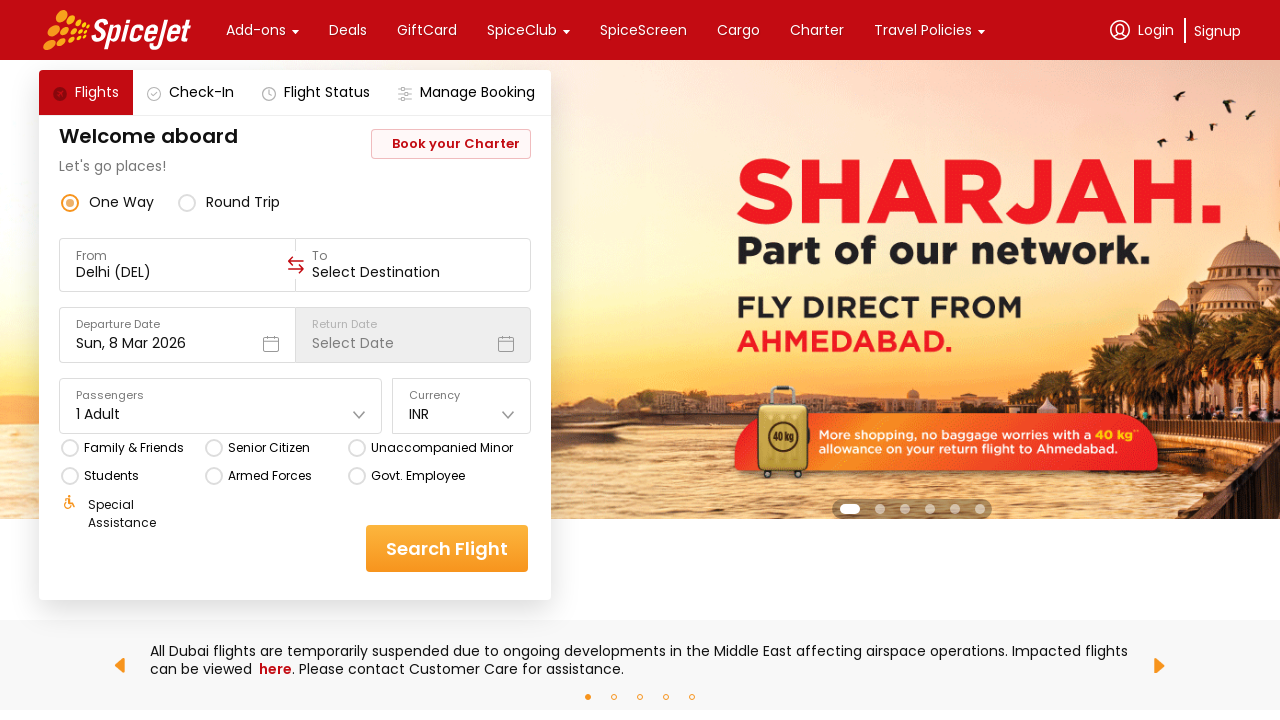

Waited for 'Corporate Overview' link to become visible
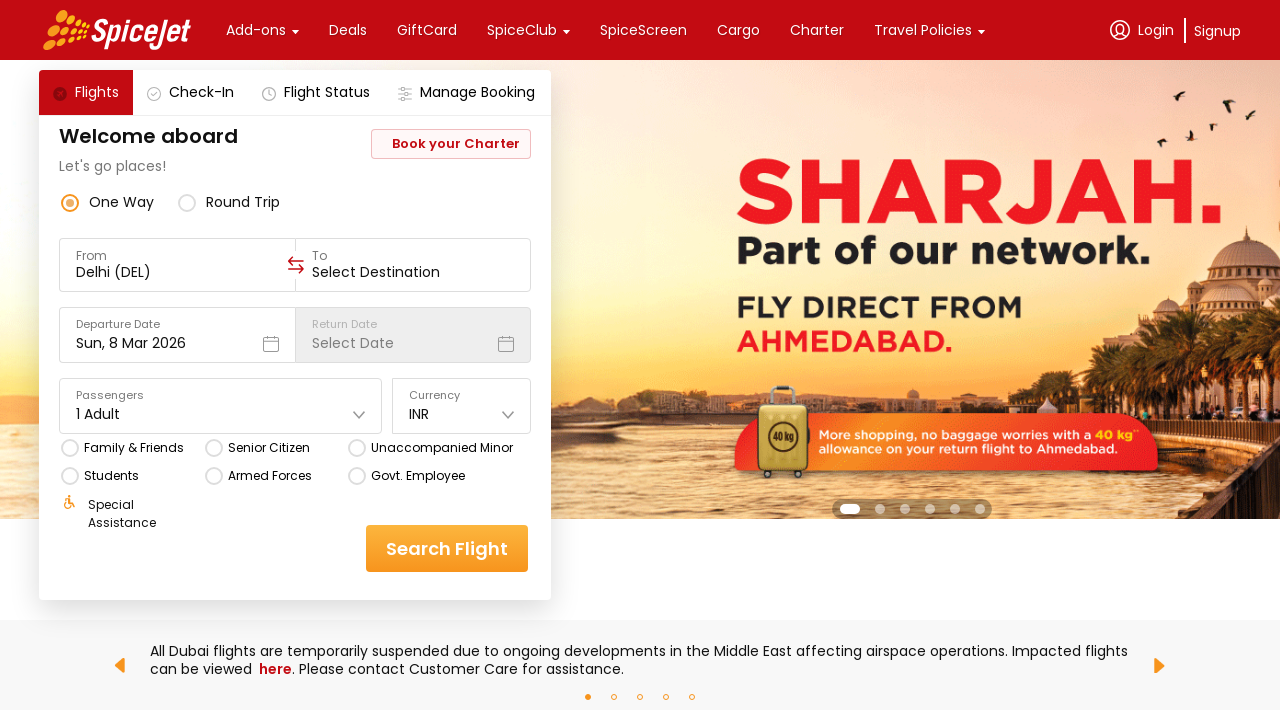

Verified 'Corporate Overview' link is displayed
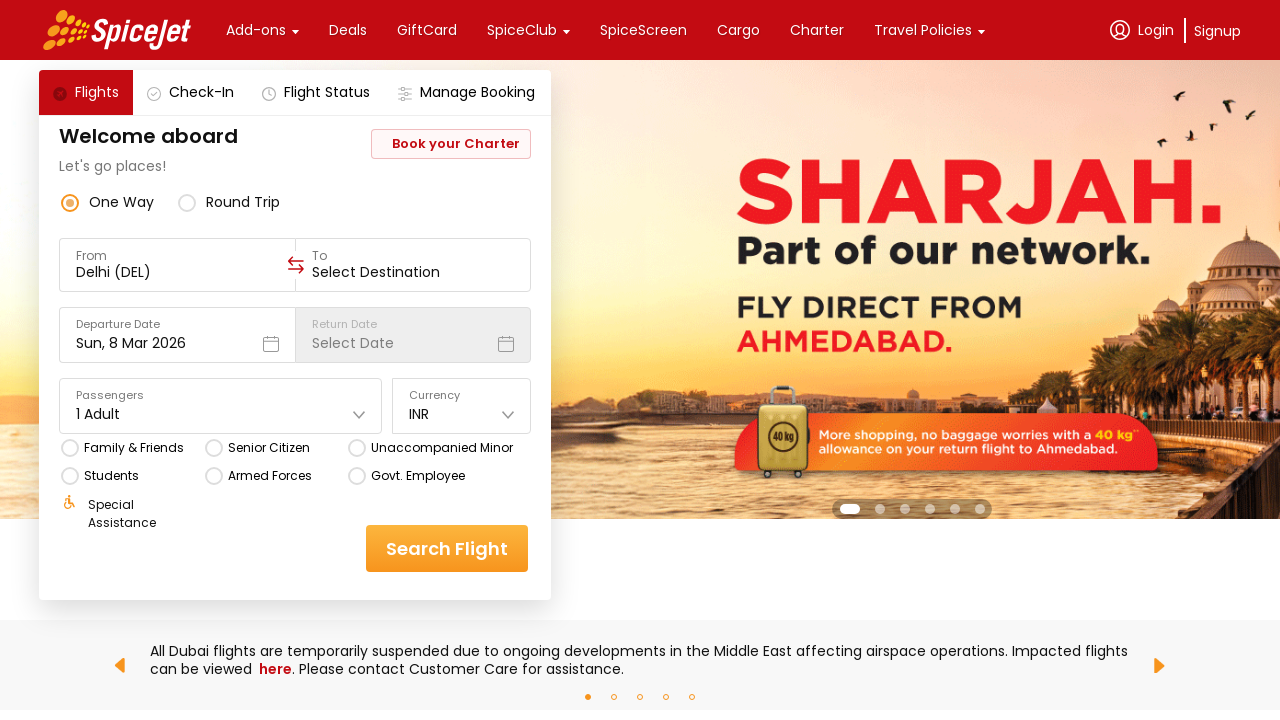

Verified 'Corporate Overview' link is enabled
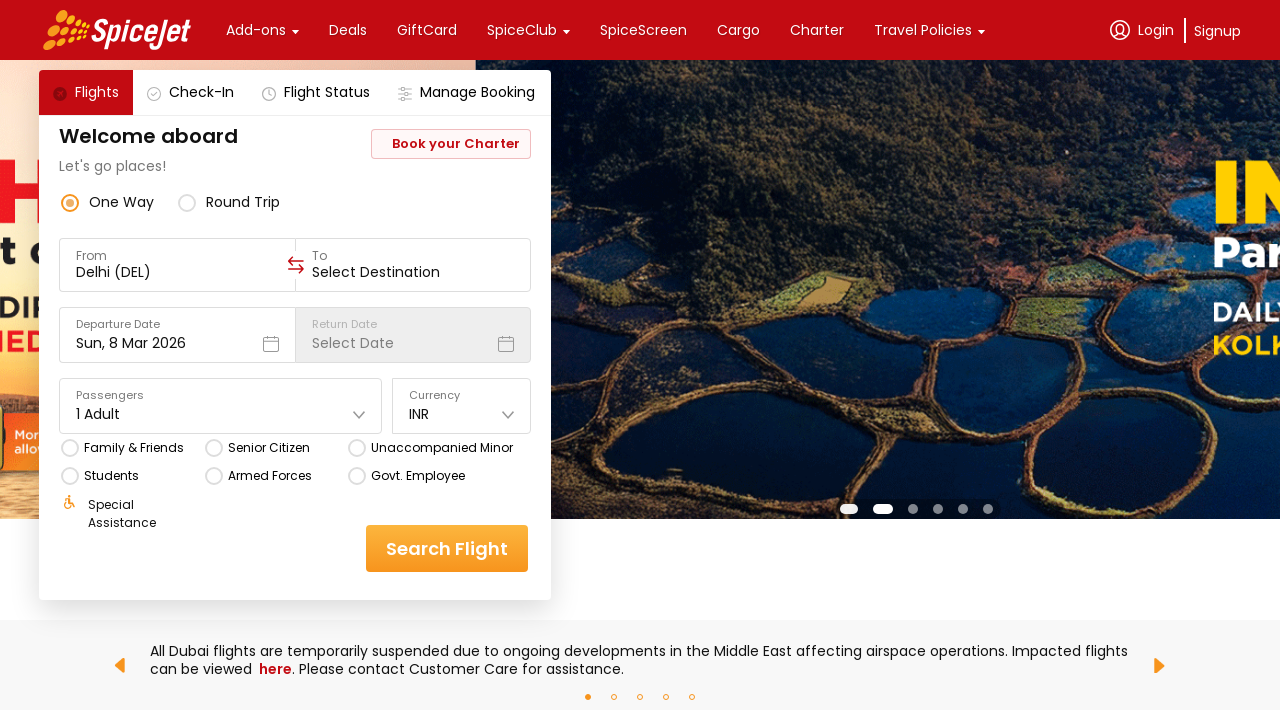

Retrieved href attribute: https://corporate.spicejet.com/CorporateOverview.aspx
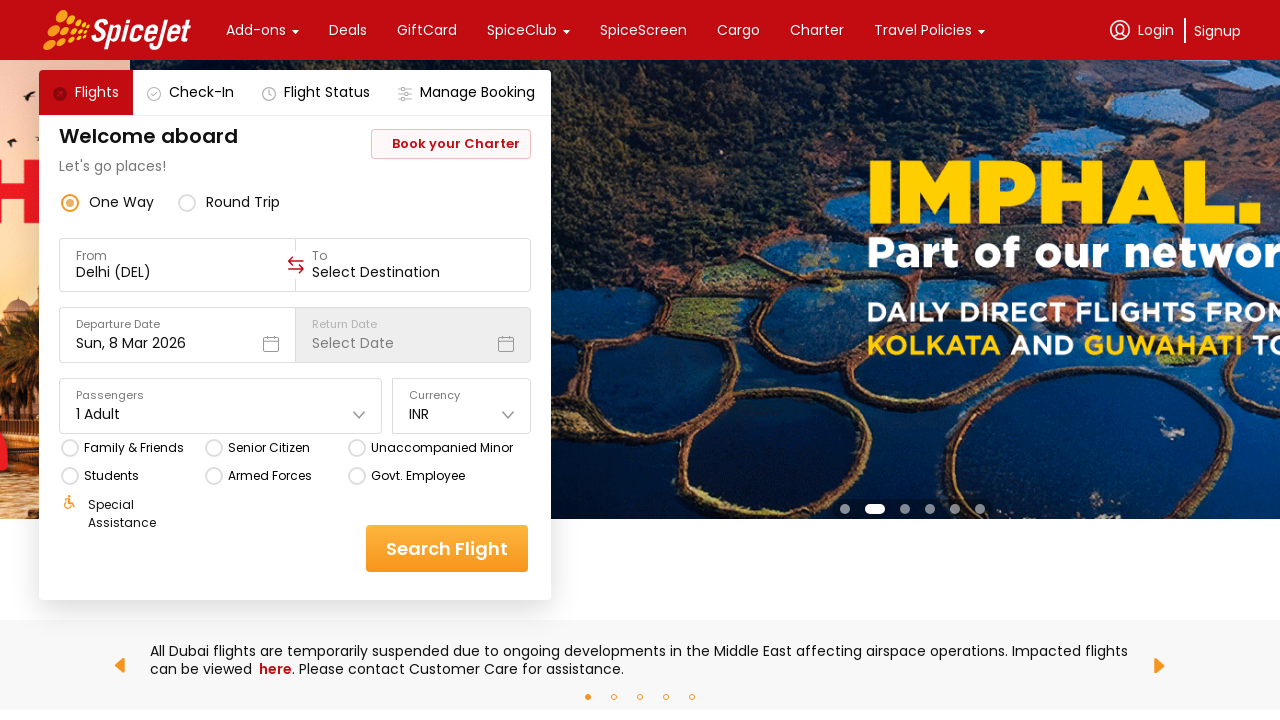

Clicked 'Corporate Overview' link at (147, 360) on a >> internal:has-text="Corporate Overview"i
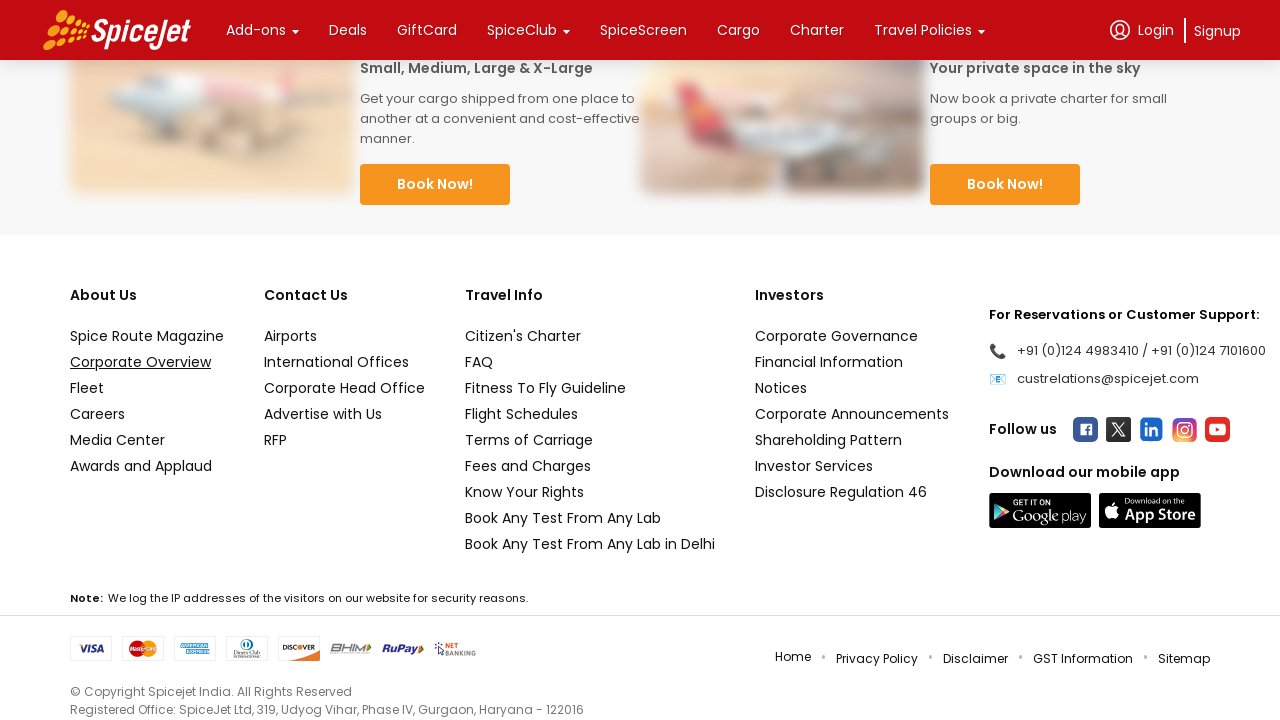

Waited for page navigation to complete (domcontentloaded)
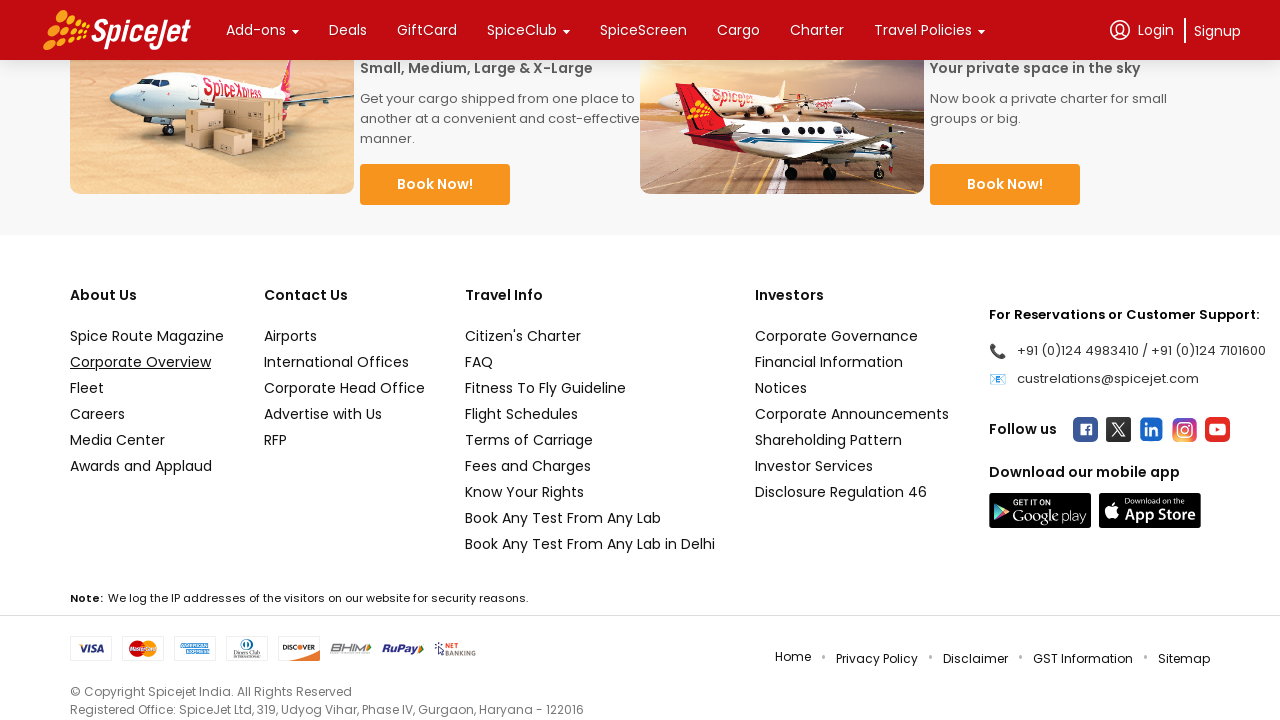

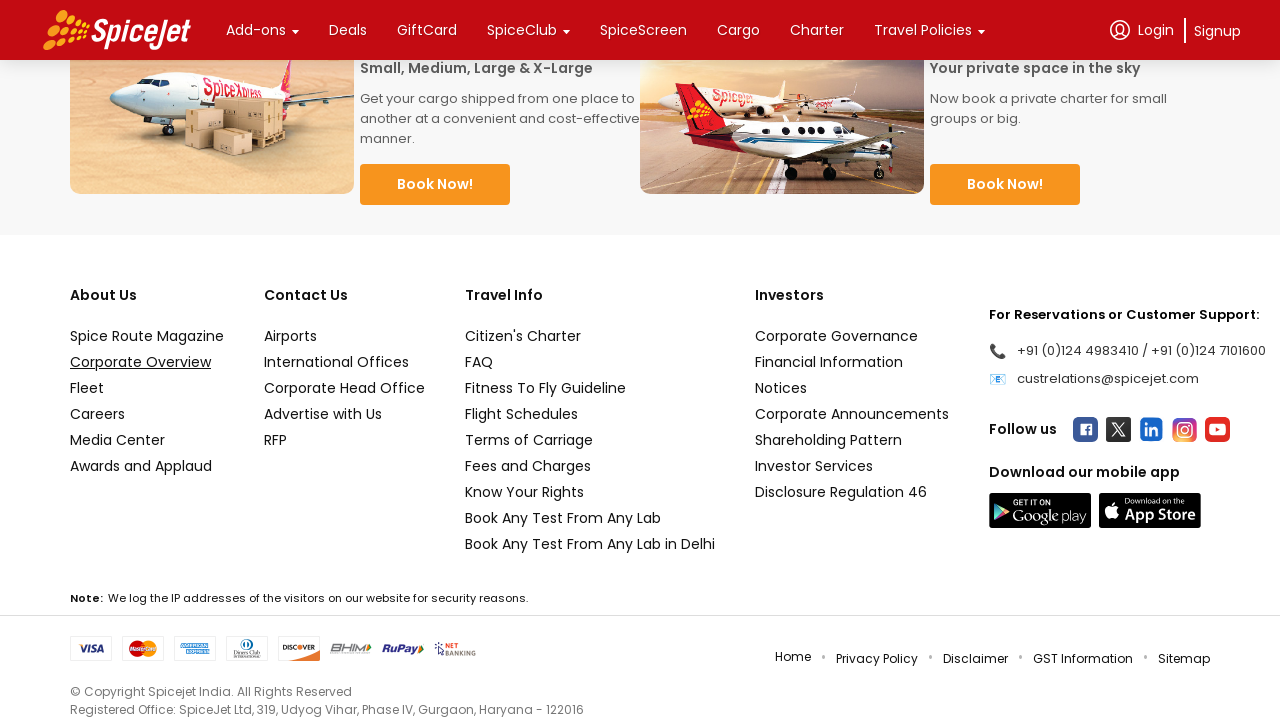